Tests a Selenium practice exercise by clicking a link with a mathematically calculated text value, then filling out a form with personal information (first name, last name, city, country) and submitting it.

Starting URL: http://suninjuly.github.io/find_link_text

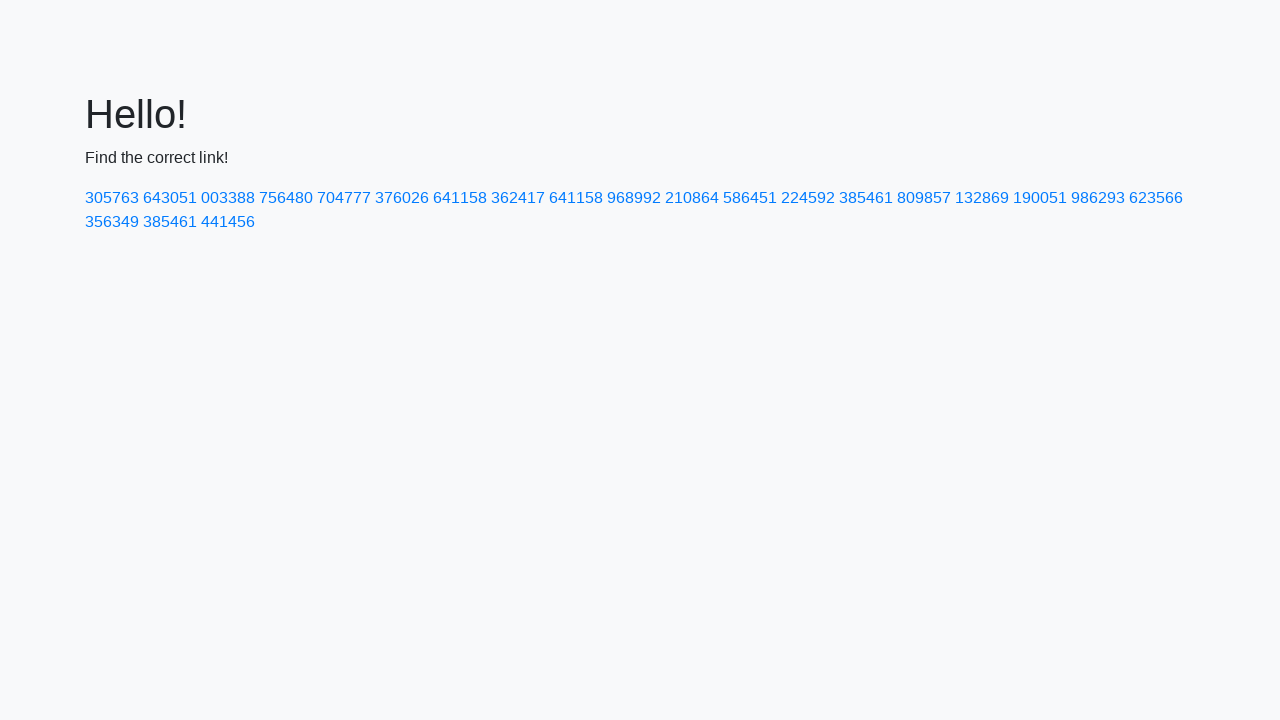

Clicked link with mathematically calculated text: 224592 at (808, 198) on text=224592
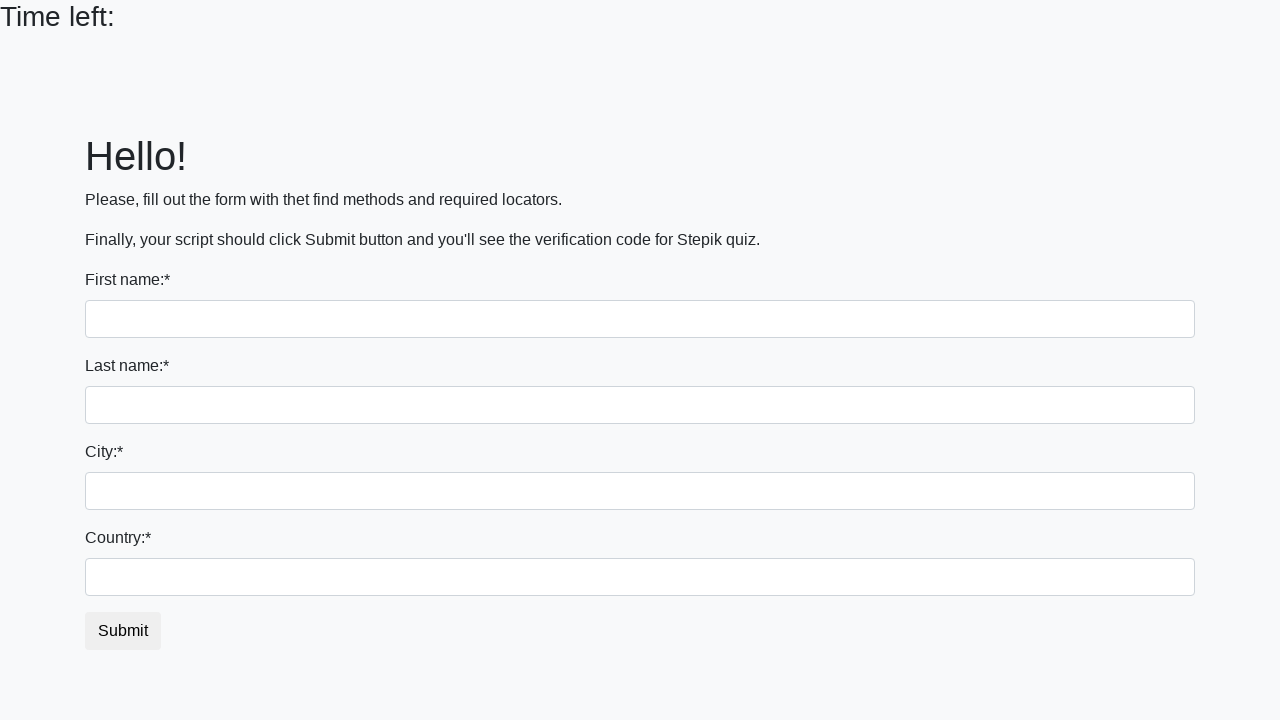

Filled first name field with 'Ivan' on input
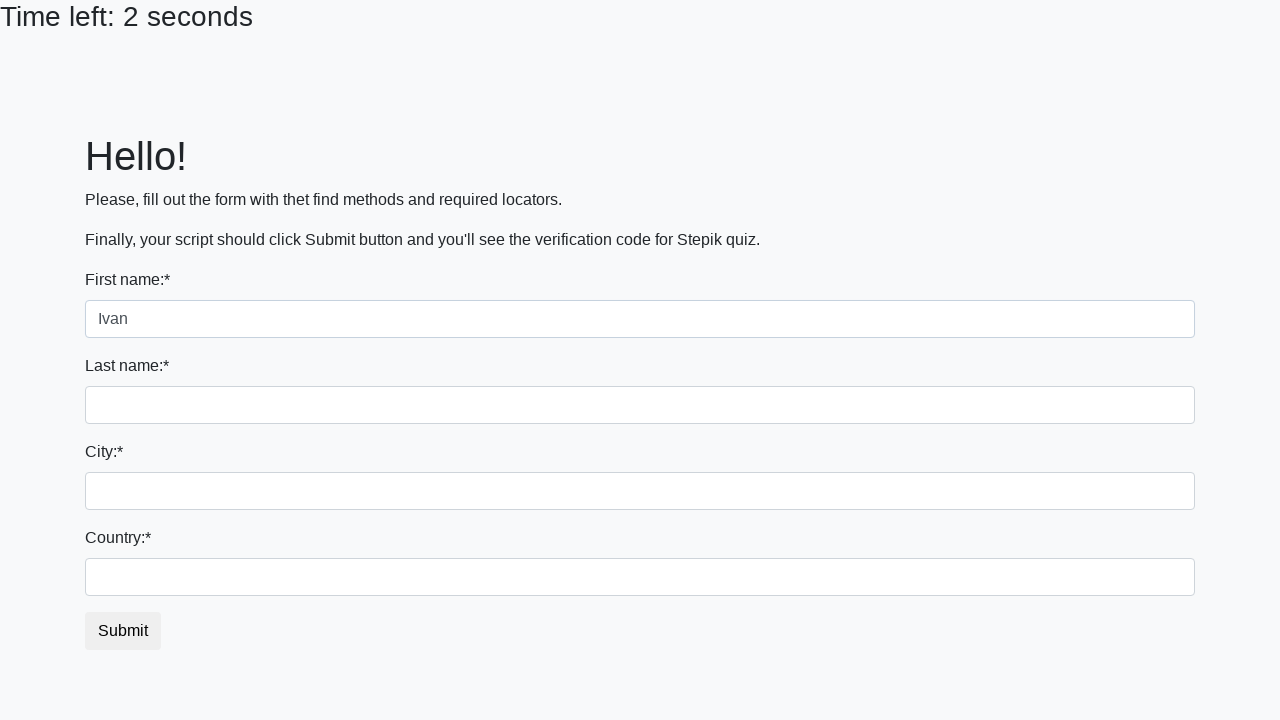

Filled last name field with 'Petrov' on input[name='last_name']
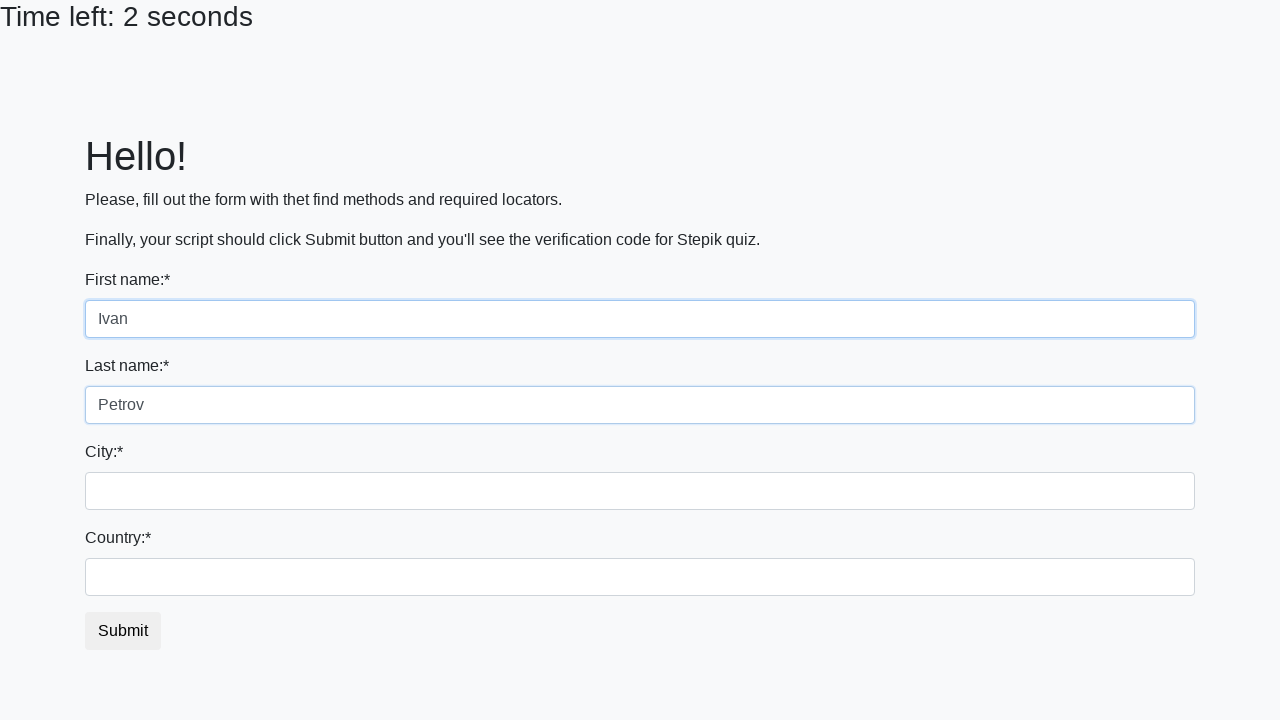

Filled city field with 'Smolensk' on .city
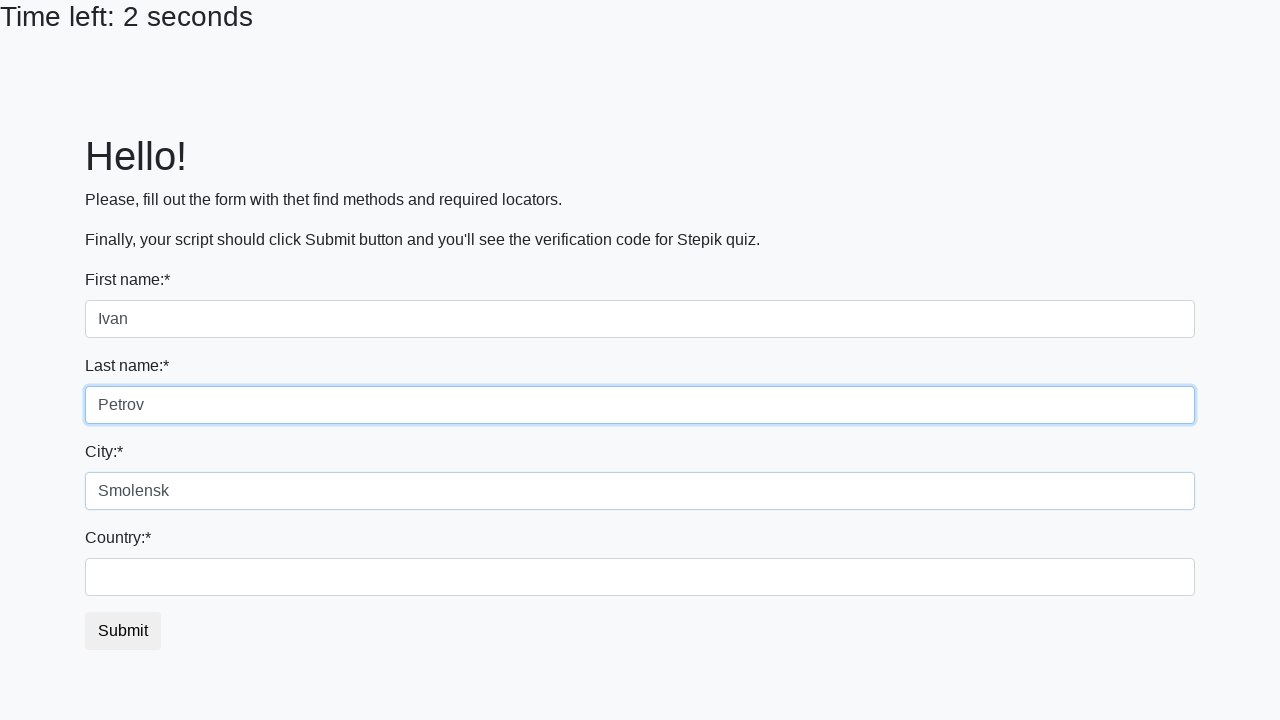

Filled country field with 'Russia' on #country
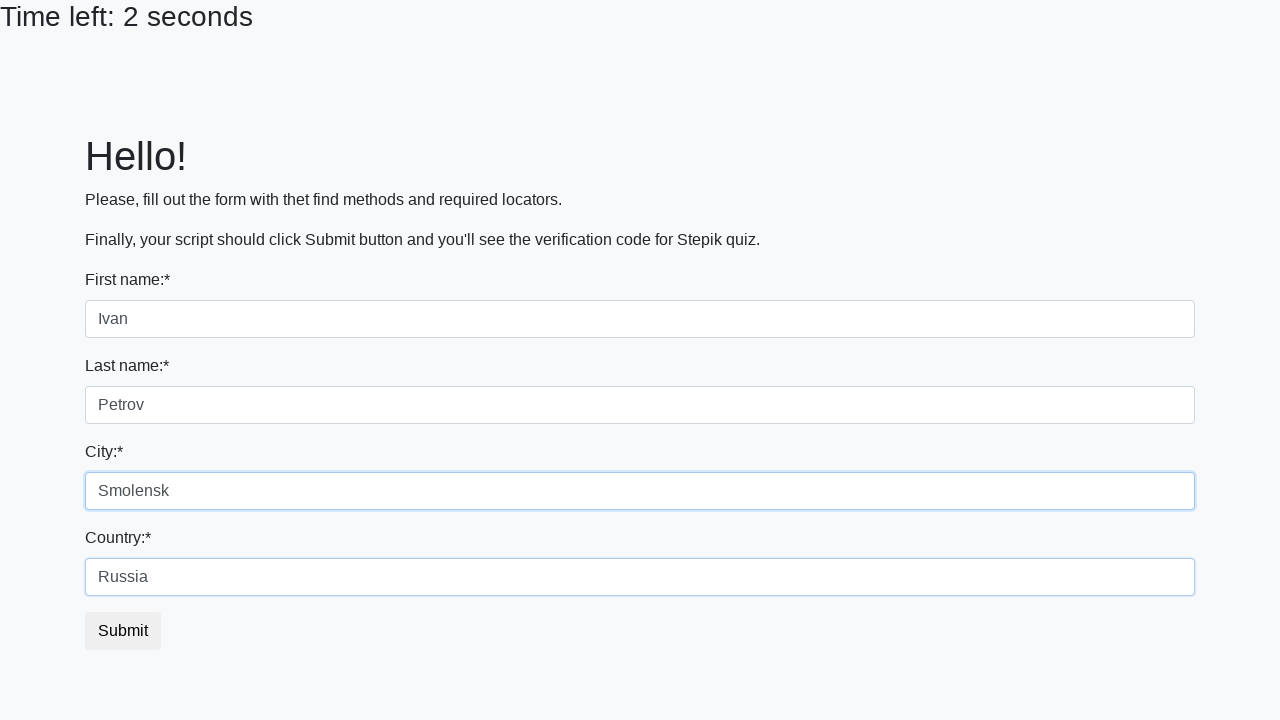

Clicked submit button to complete form submission at (123, 631) on button.btn
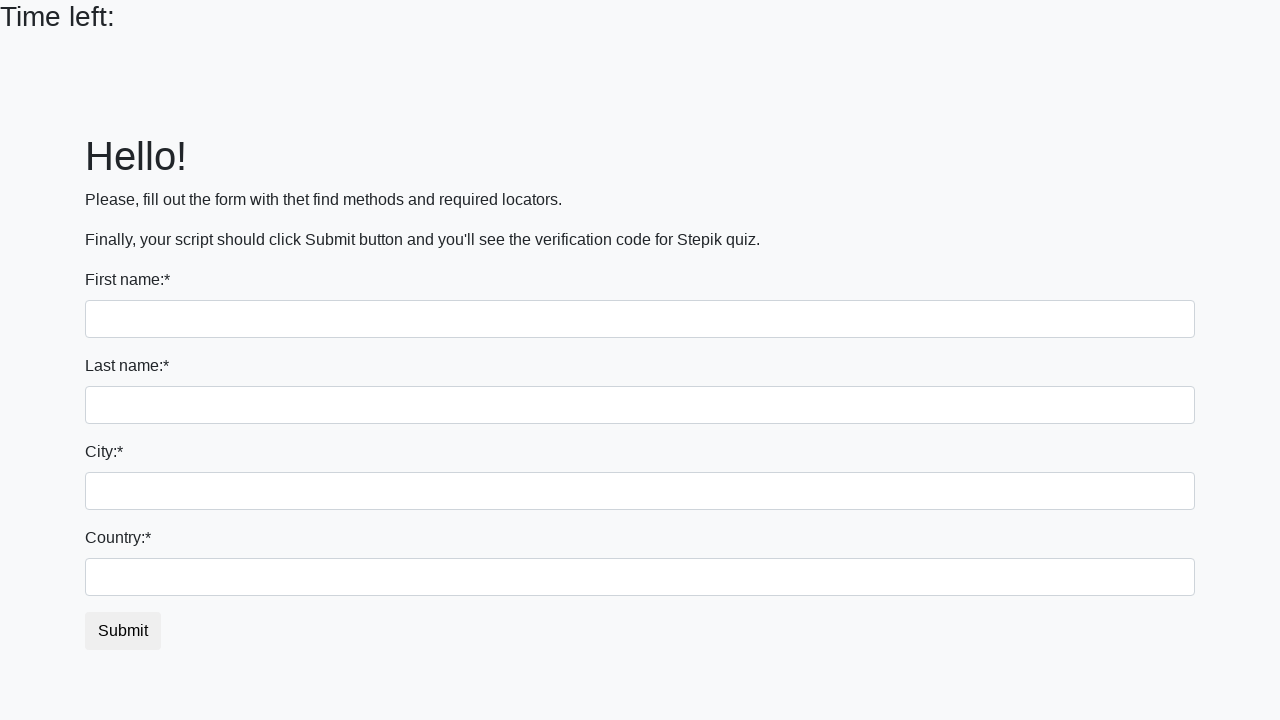

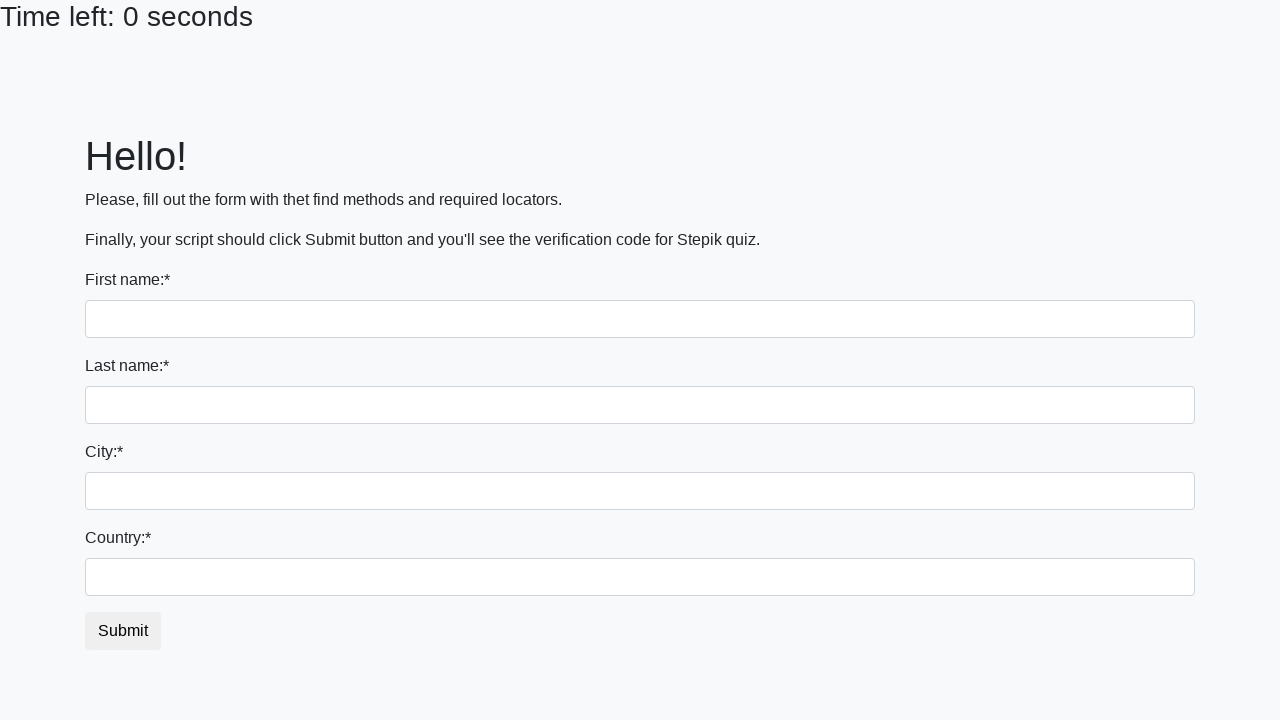